Navigates to JPL Space images page and clicks the full image button to reveal the featured Mars image

Starting URL: https://data-class-jpl-space.s3.amazonaws.com/JPL_Space/index.html

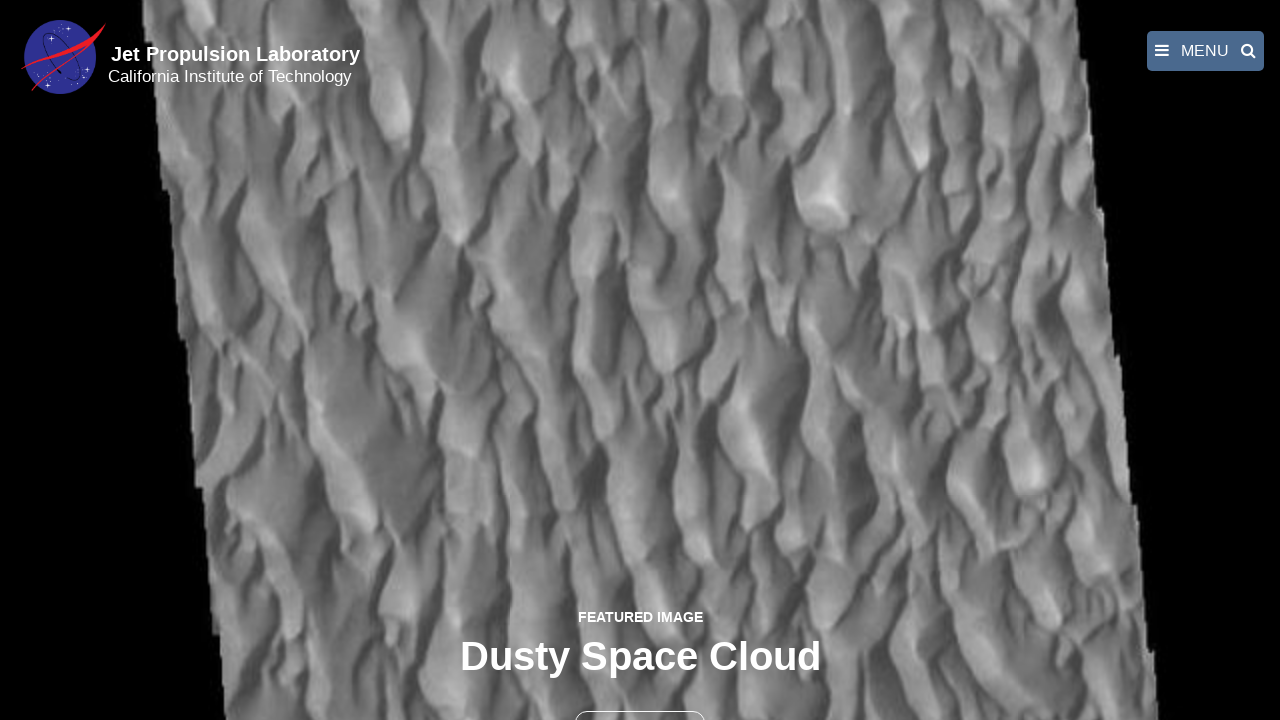

Navigated to JPL Space images page
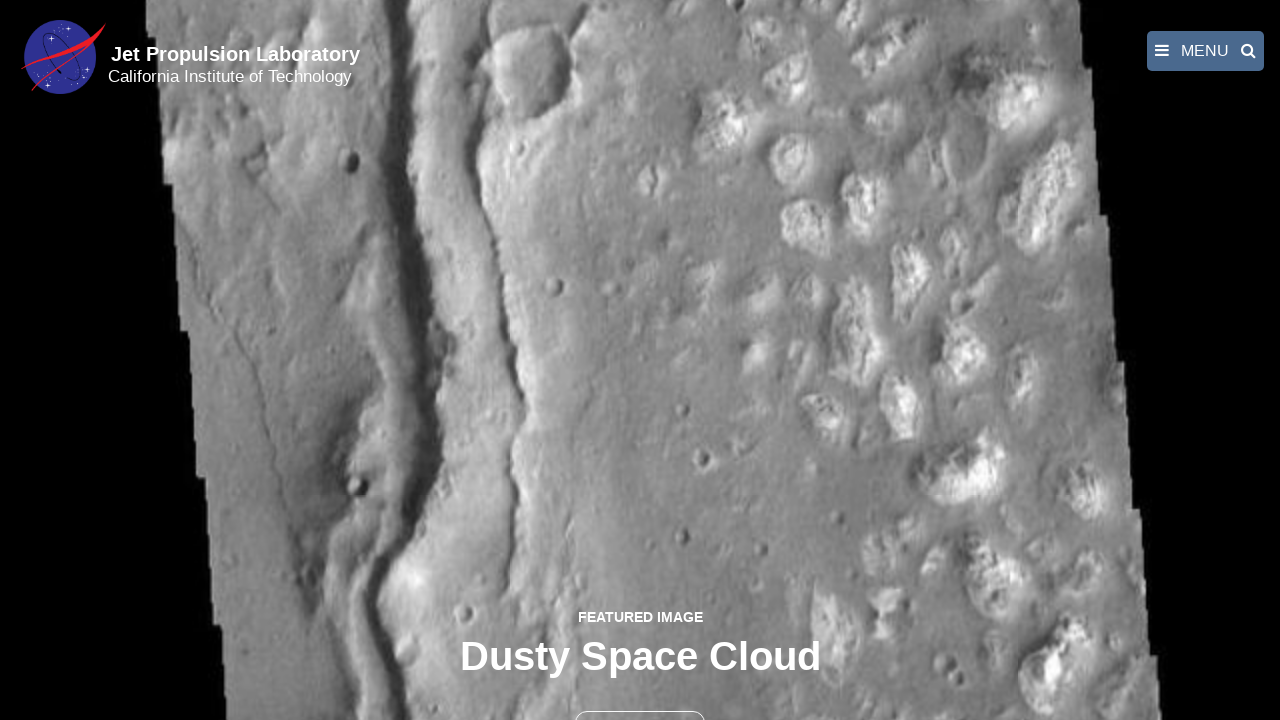

Clicked the full image button to reveal featured Mars image at (640, 699) on button >> nth=1
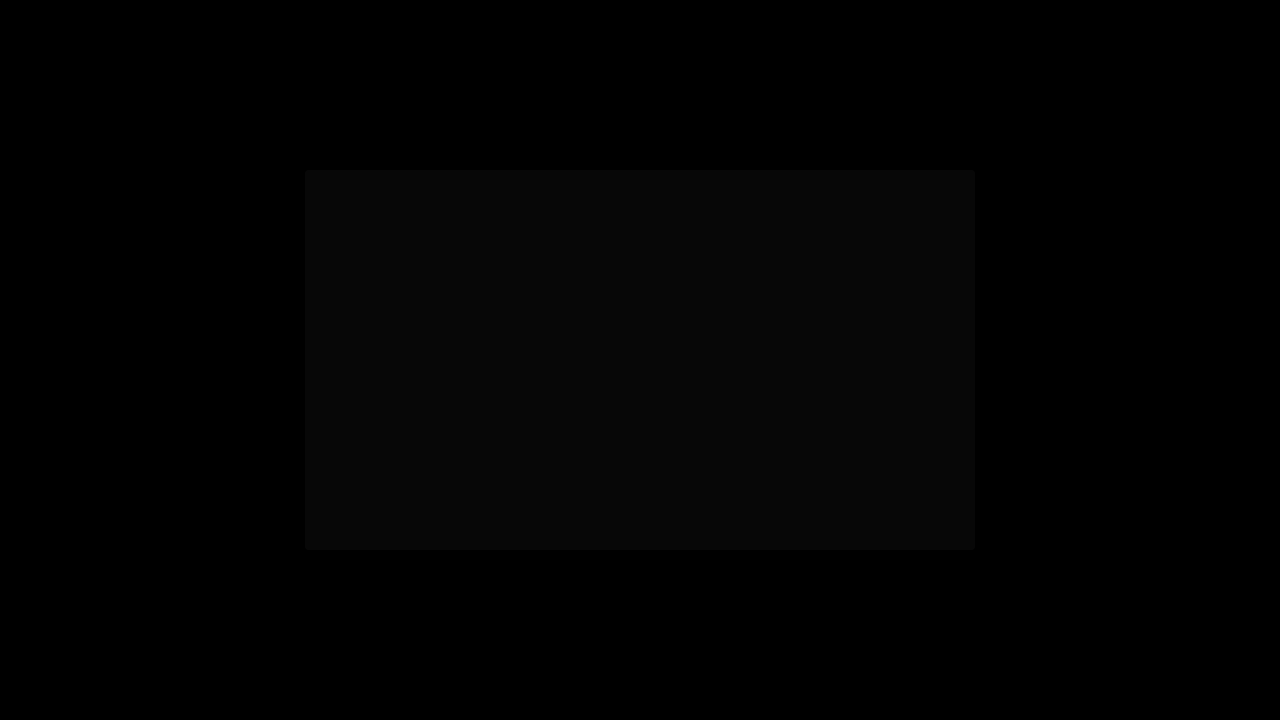

Featured Mars image loaded in fancybox
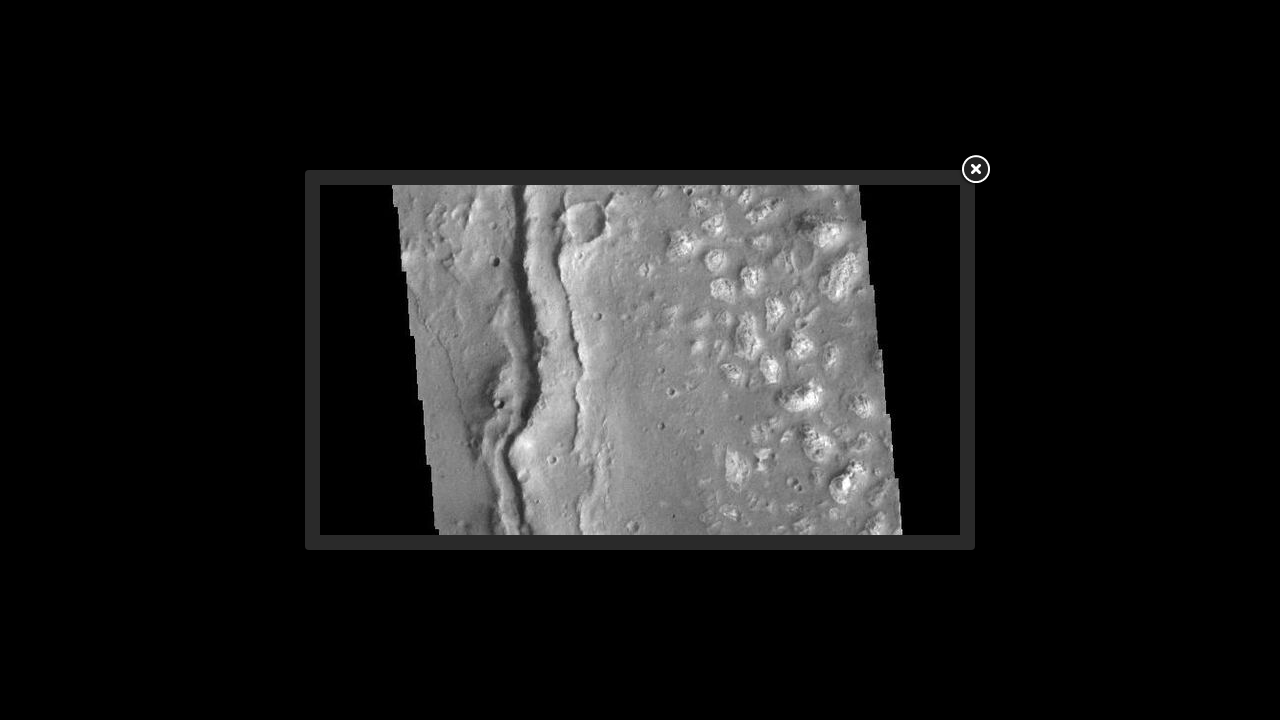

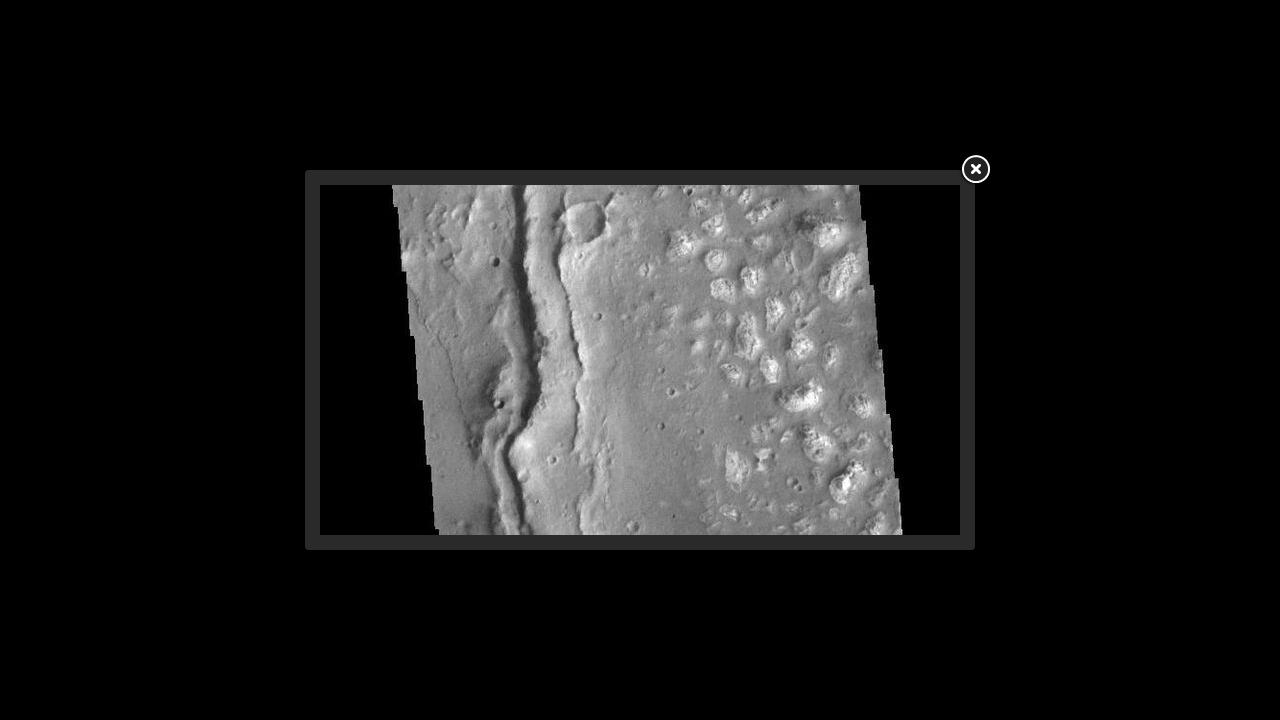